Tests the exit intent modal functionality by moving the mouse to the top of the viewport to trigger the modal, then verifies the modal content and closes it by clicking the close button.

Starting URL: http://the-internet.herokuapp.com/exit_intent

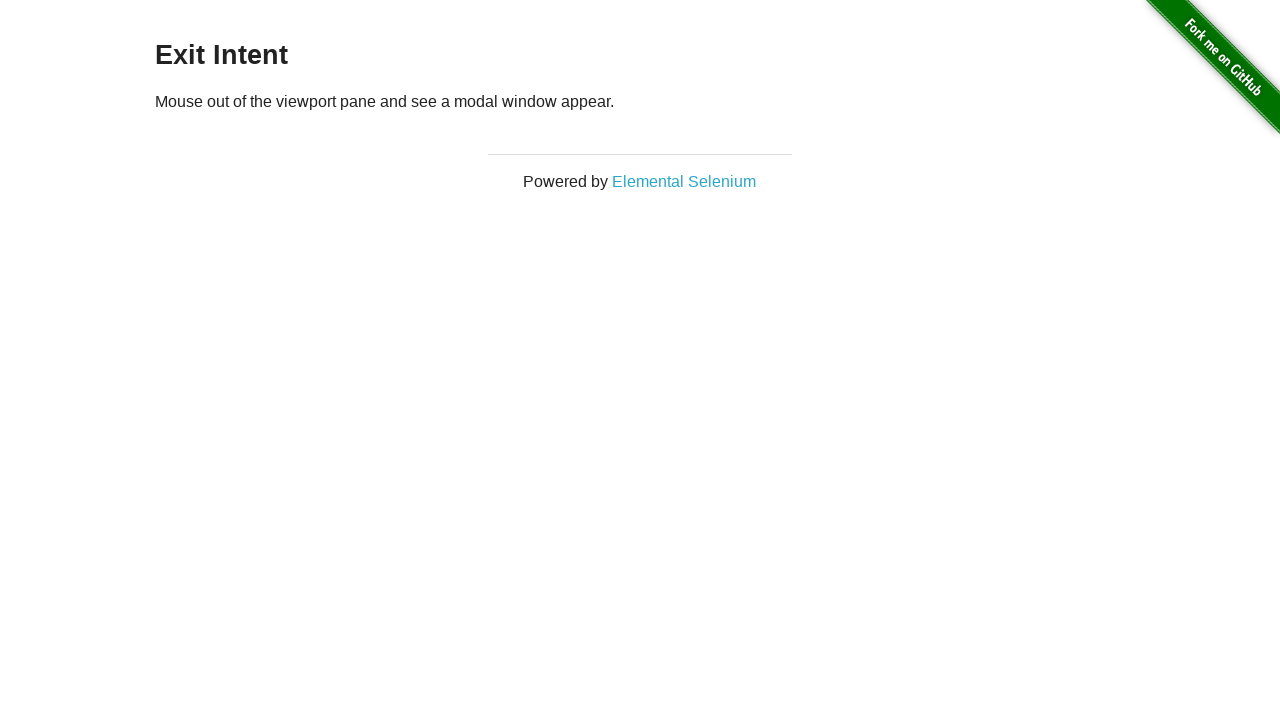

Navigated to exit intent modal test page
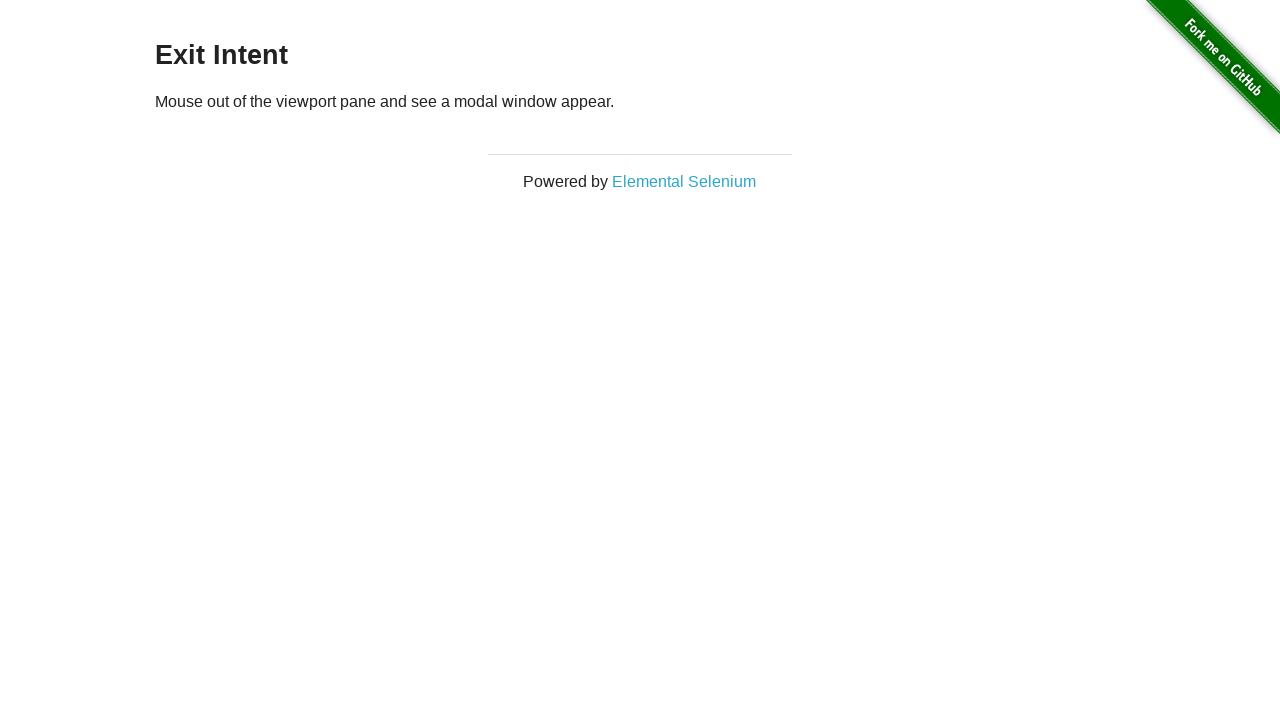

Moved mouse to top of viewport (y=0) at (500, 0)
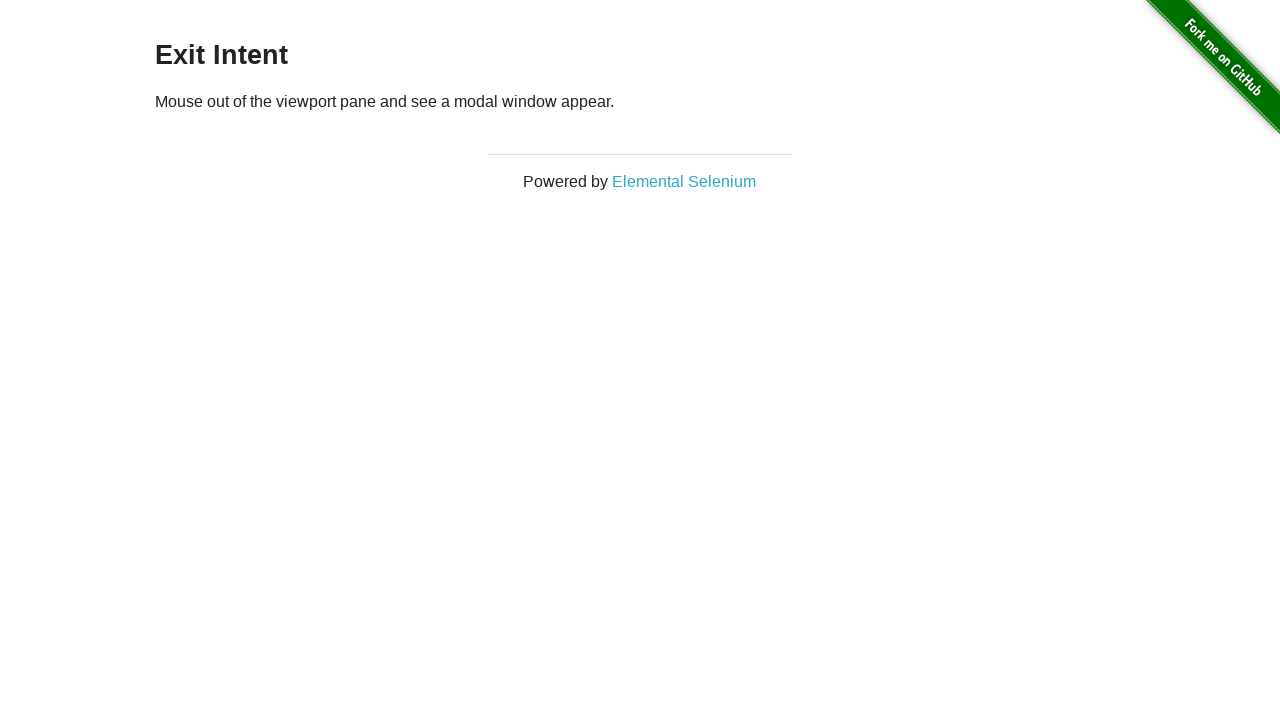

Moved mouse above the viewport (y=-10) to trigger exit intent modal at (500, -10)
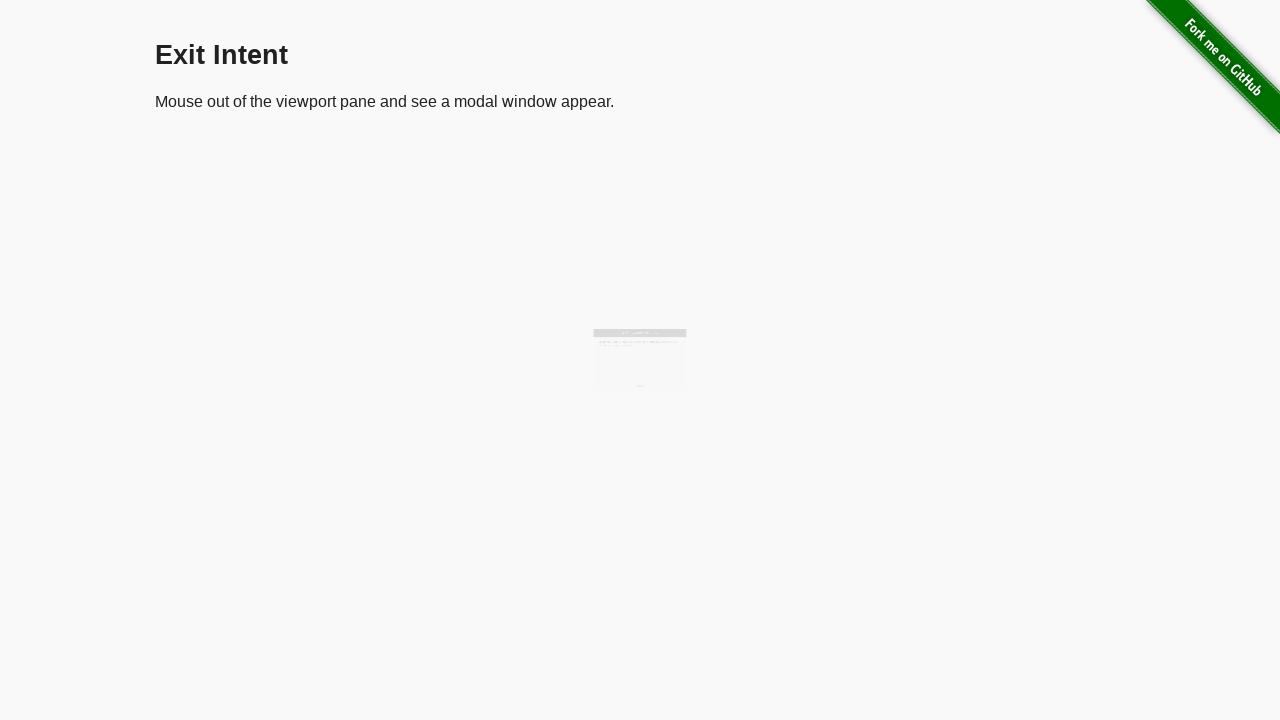

Exit intent modal appeared and became visible
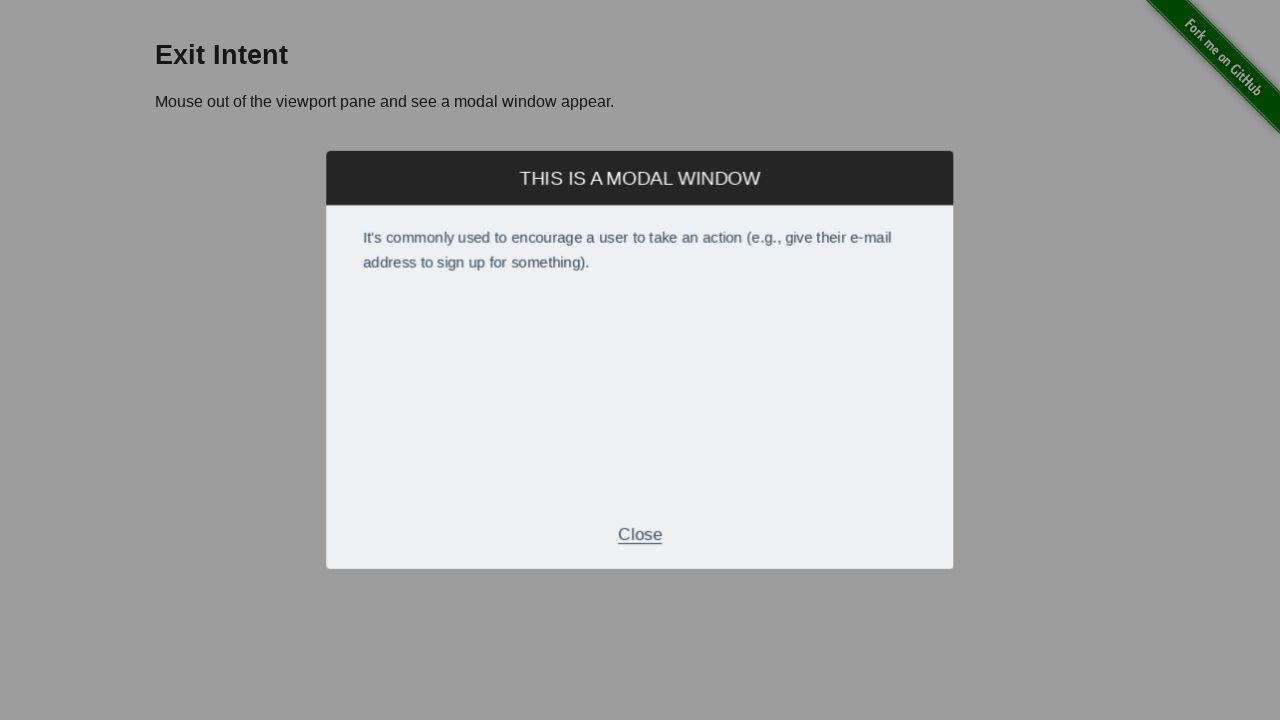

Retrieved modal body text content
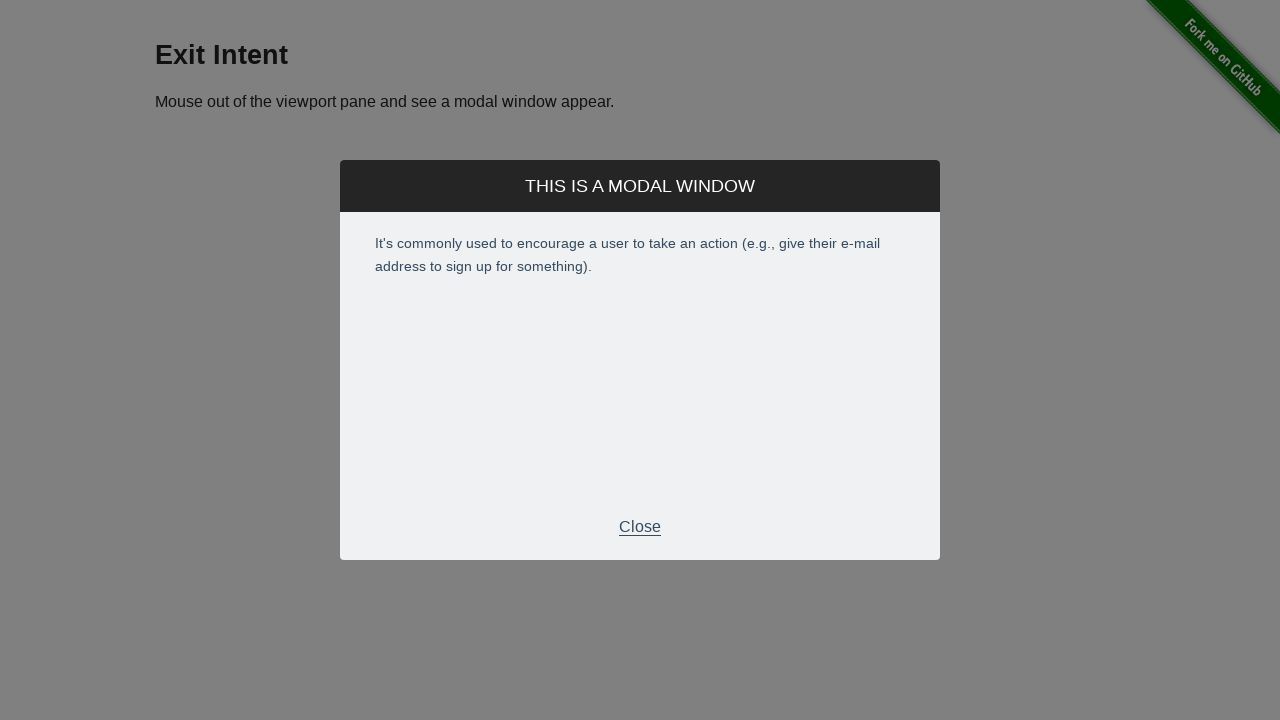

Verified modal text matches expected exit intent message
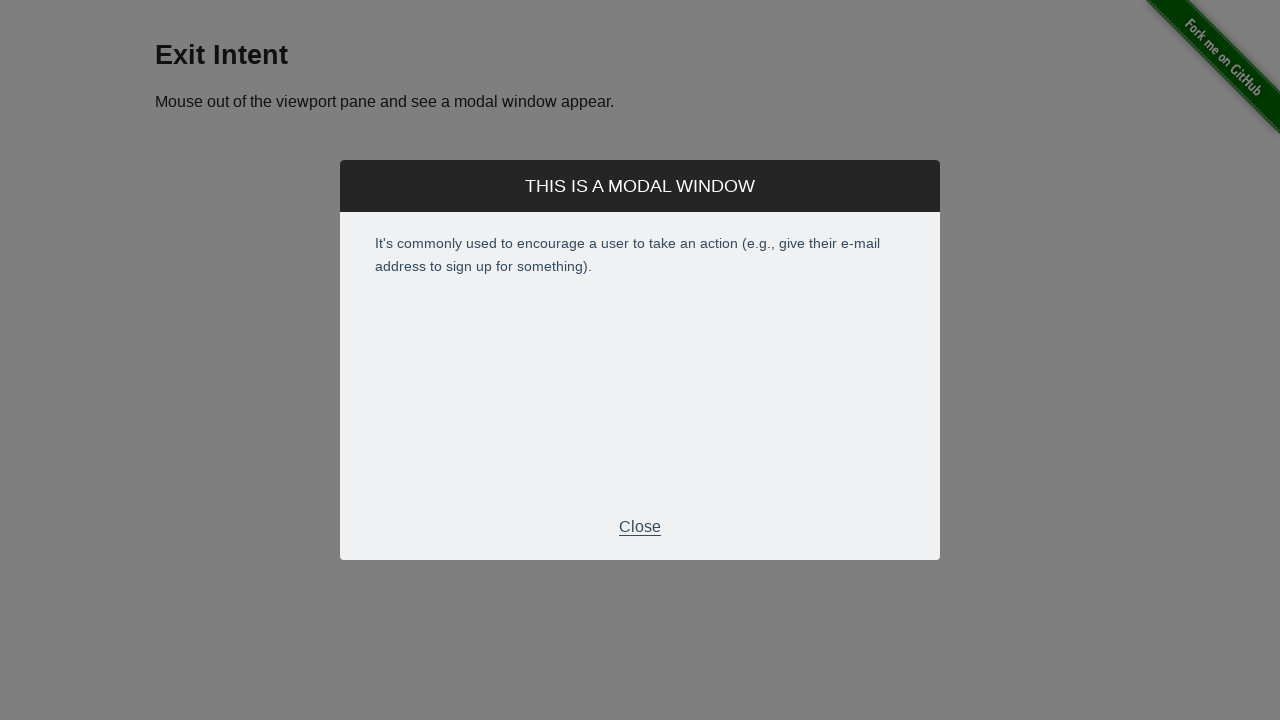

Clicked modal footer close button to dismiss the modal at (640, 527) on .modal-footer p
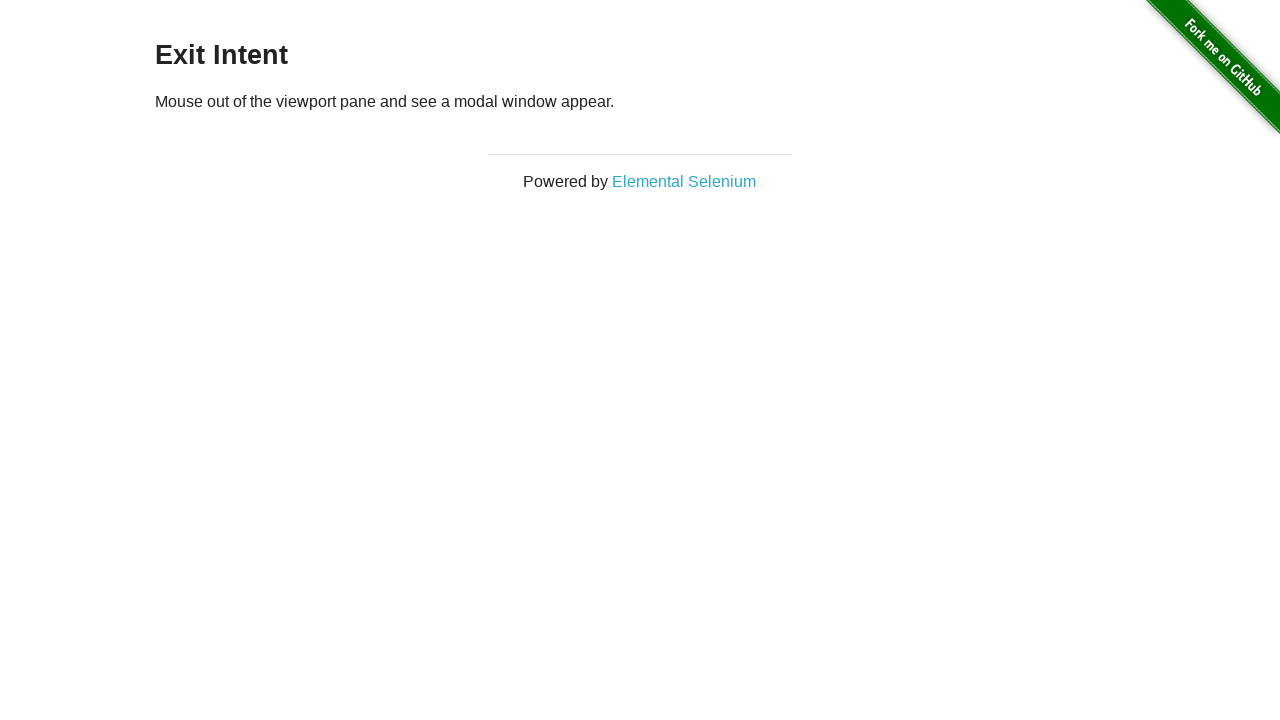

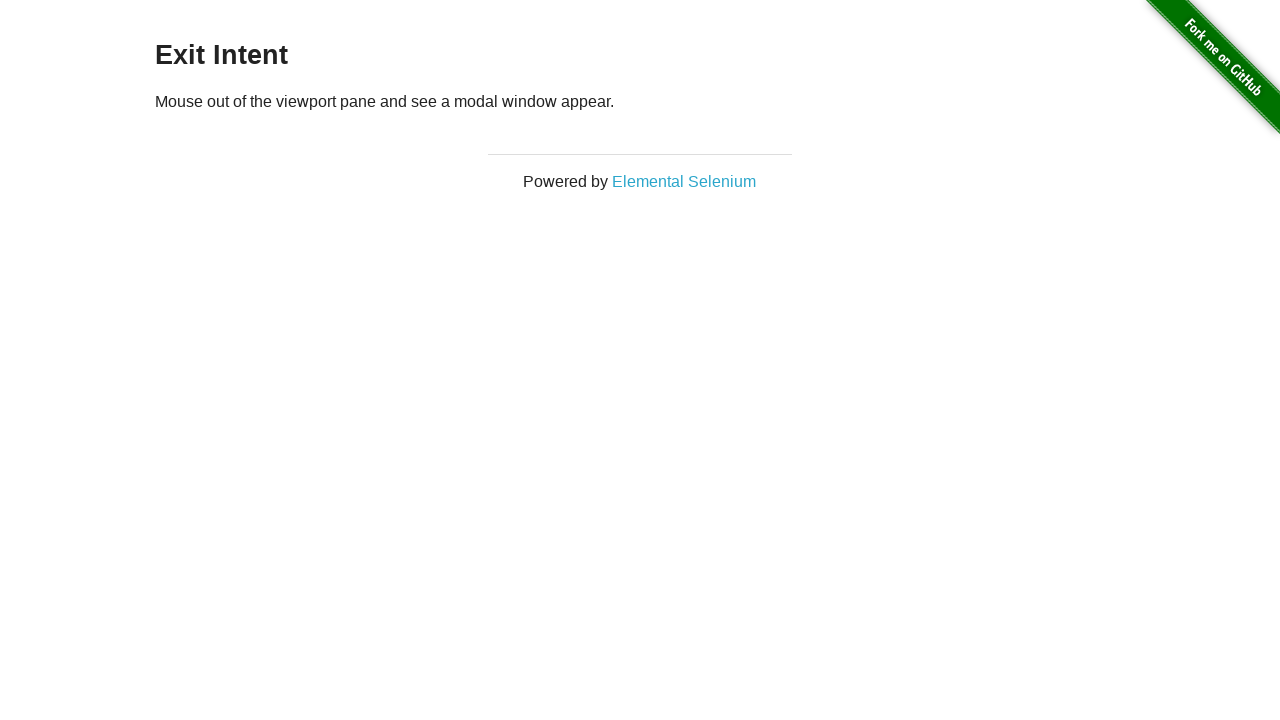